Tests a slow calculator web application by setting a delay, performing a calculation (7 + 8), and verifying the result equals 15

Starting URL: https://bonigarcia.dev/selenium-webdriver-java/slow-calculator.html

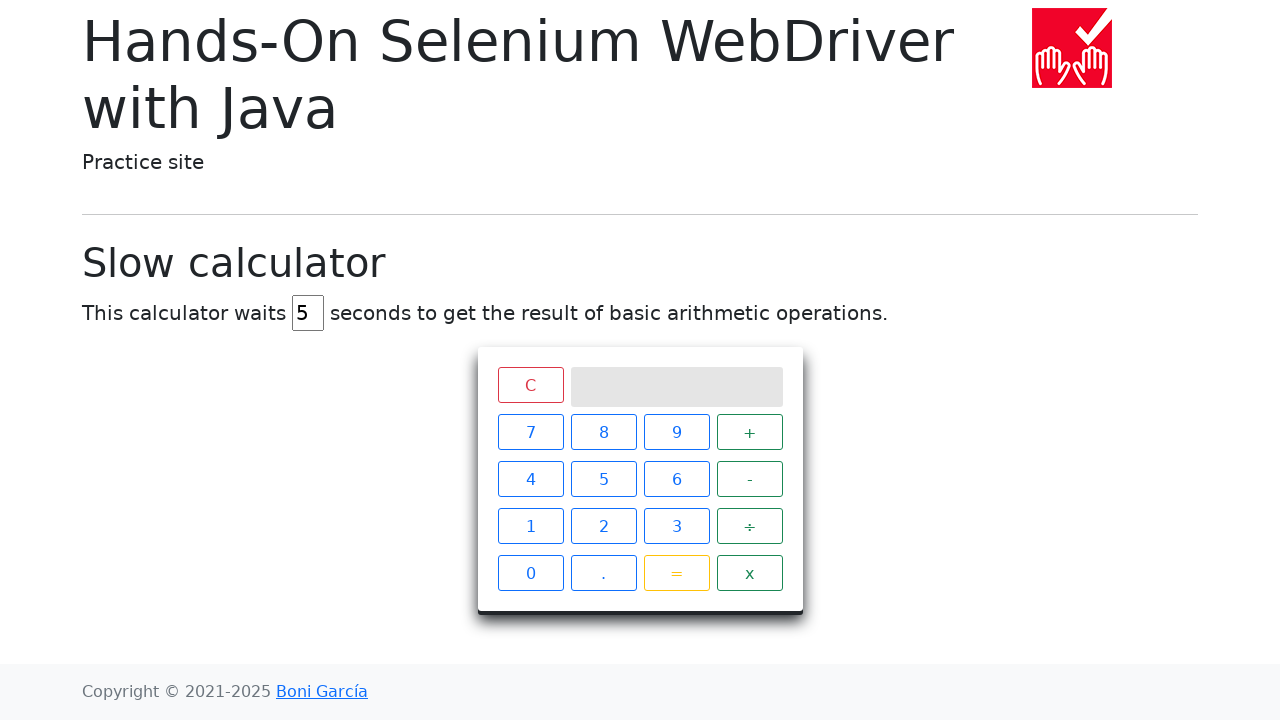

Cleared delay input field on #delay
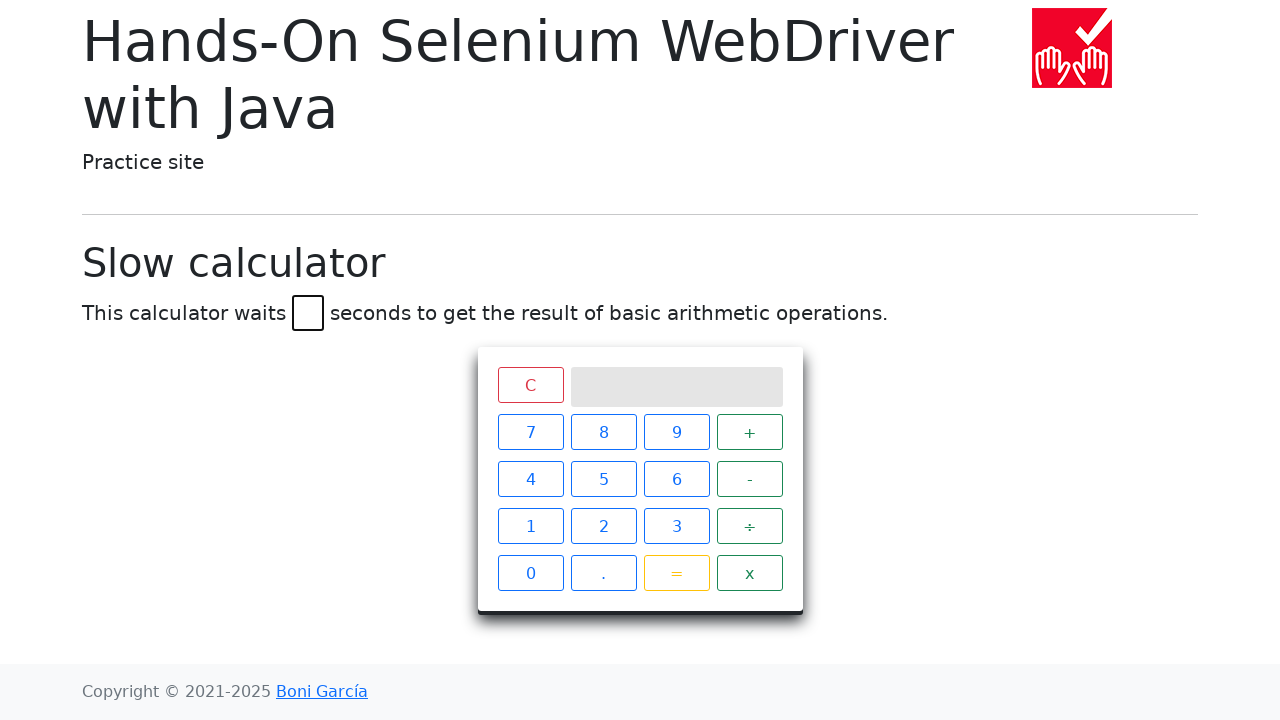

Set delay to 45 seconds on #delay
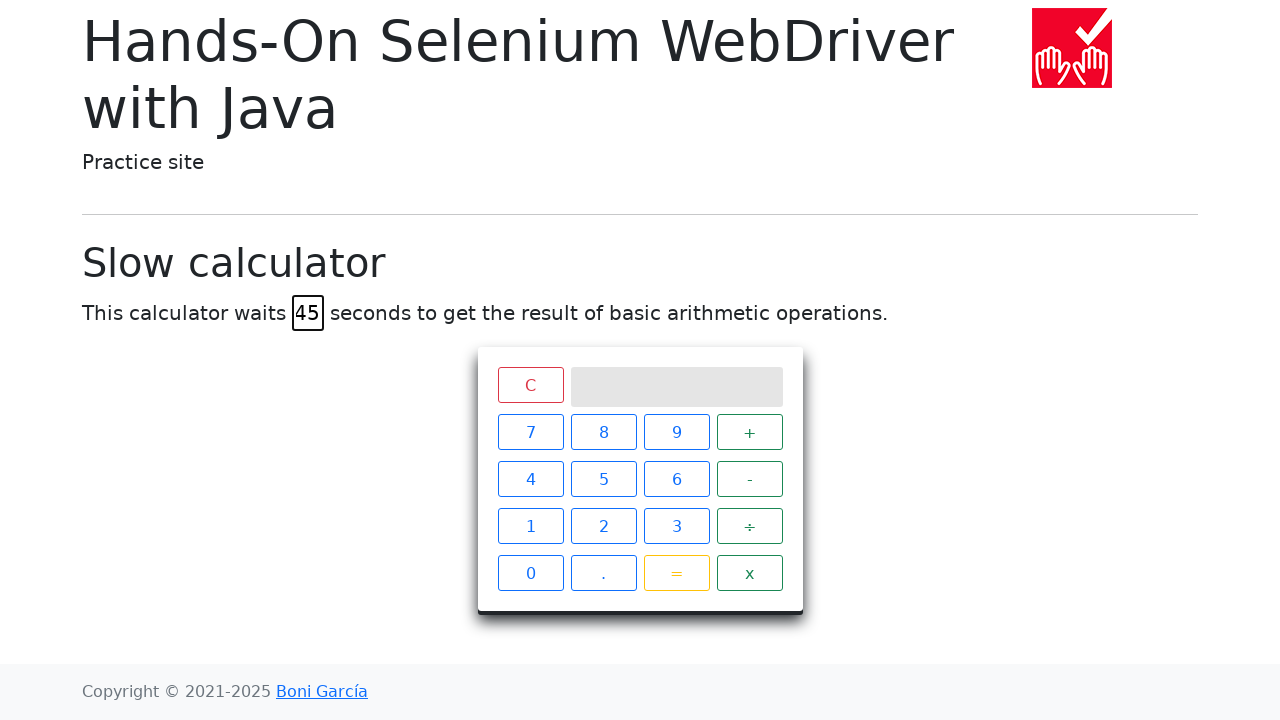

Clicked button '7' at (530, 432) on span.btn.btn-outline-primary:has-text('7')
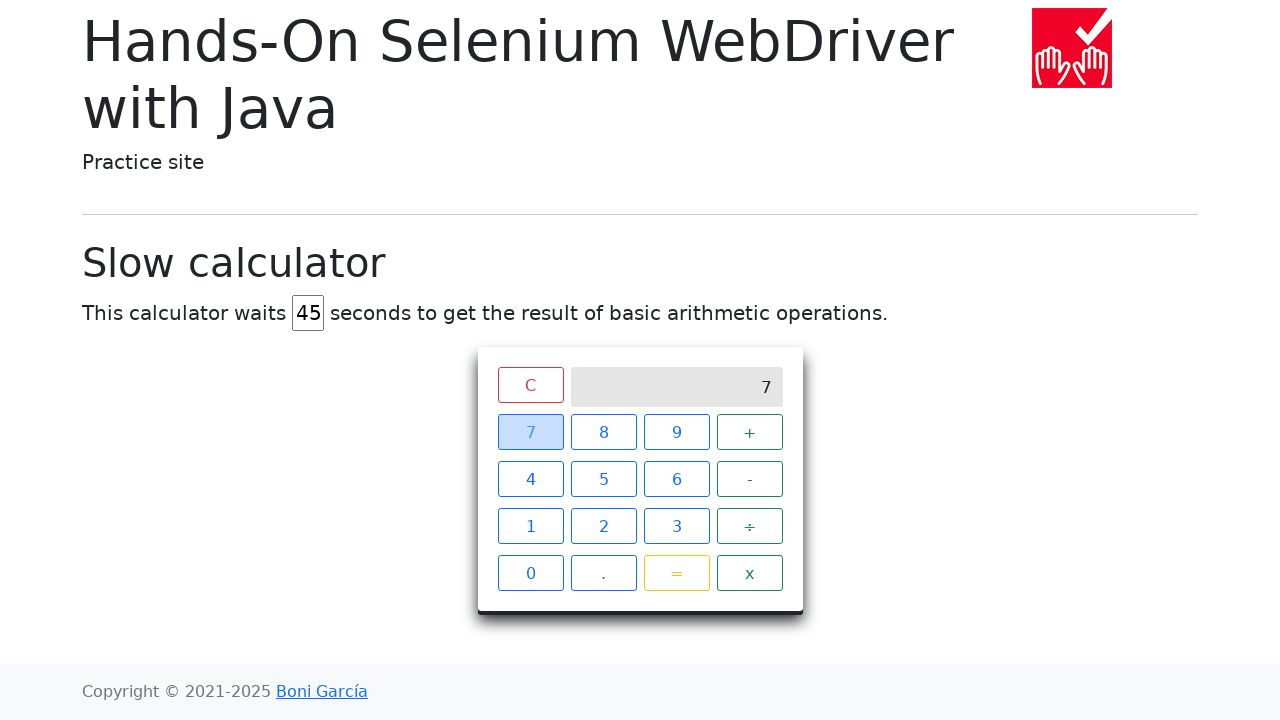

Clicked operator '+' at (750, 432) on span.operator.btn.btn-outline-success:has-text('+')
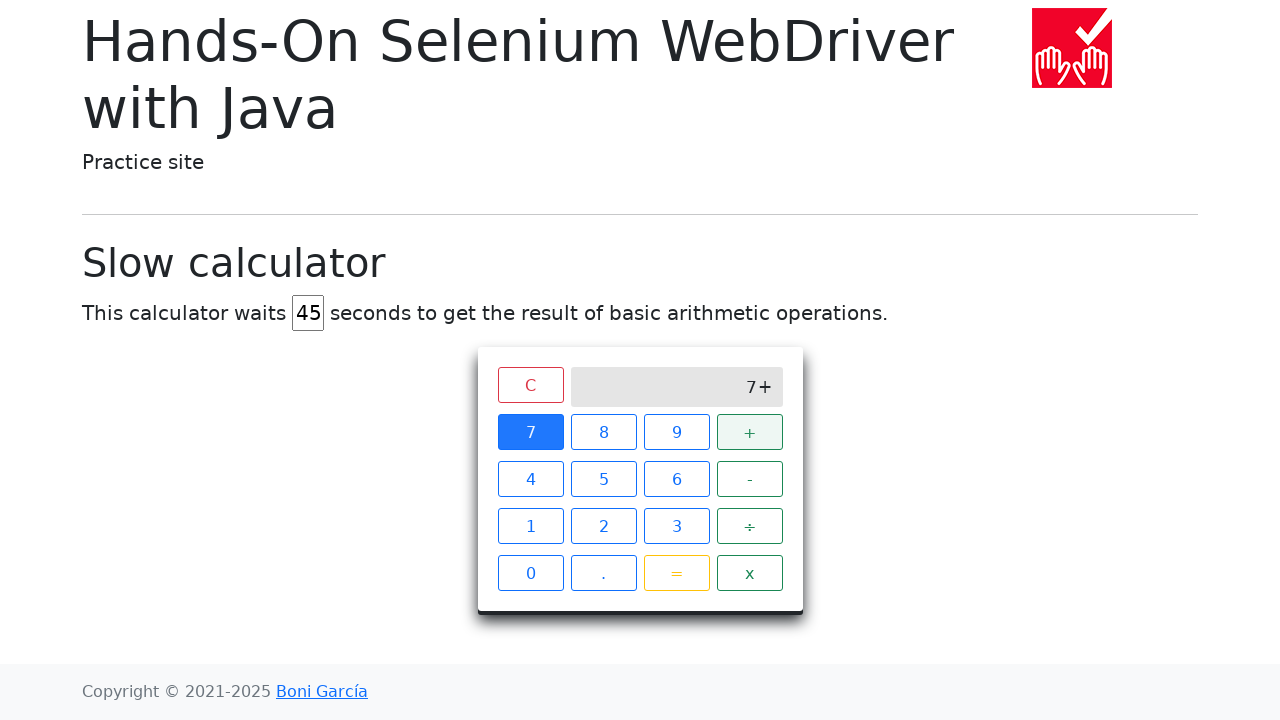

Clicked button '8' at (604, 432) on span.btn.btn-outline-primary:has-text('8')
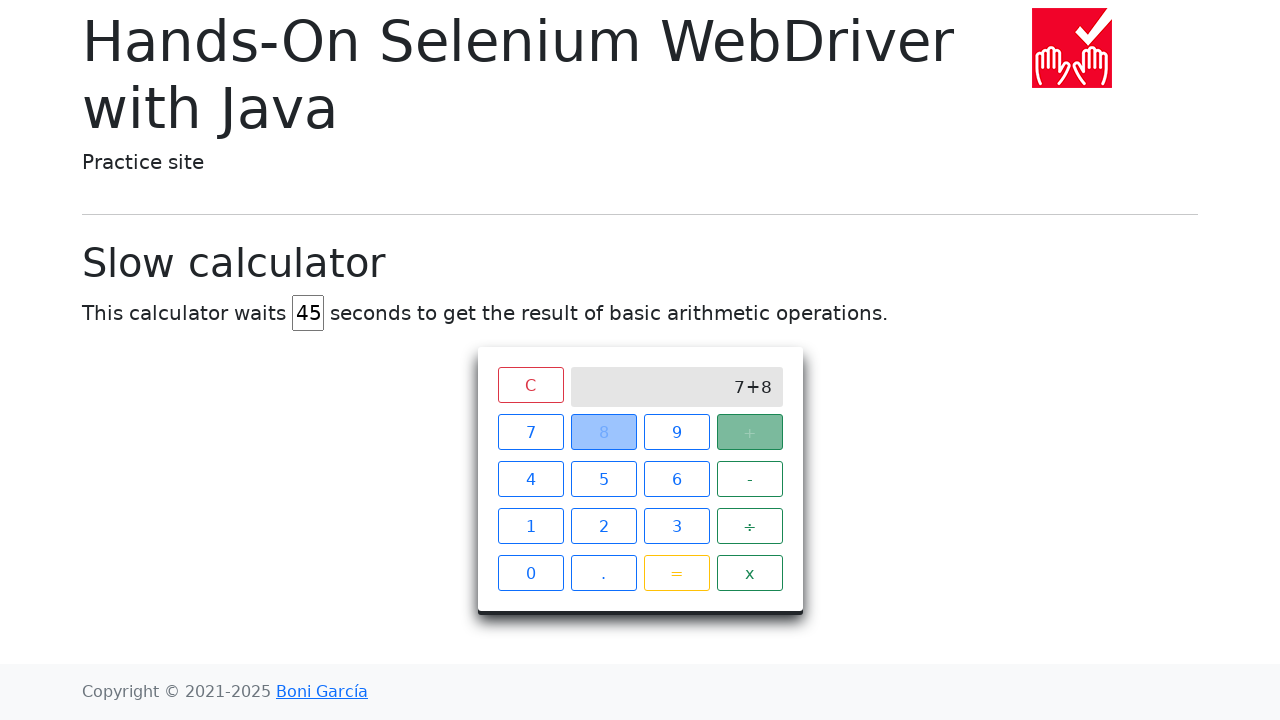

Clicked equals button '=' at (676, 573) on span.btn.btn-outline-warning:has-text('=')
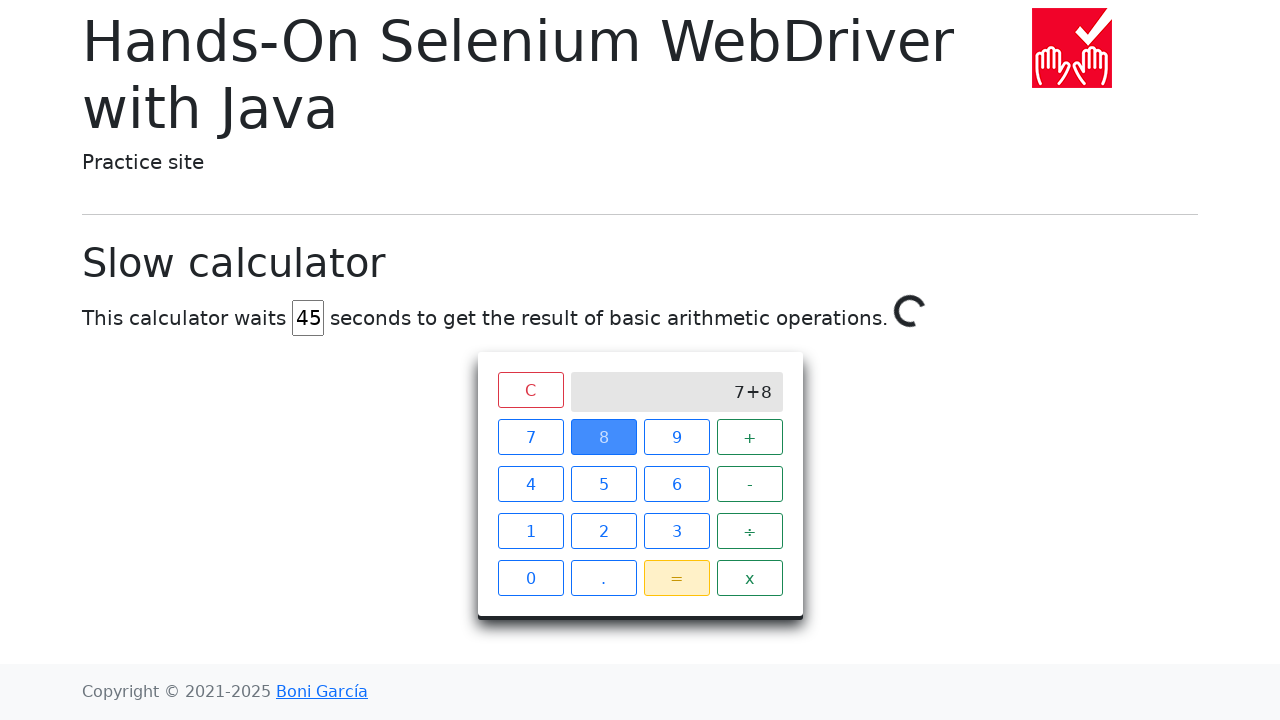

Calculation completed: 7 + 8 = 15
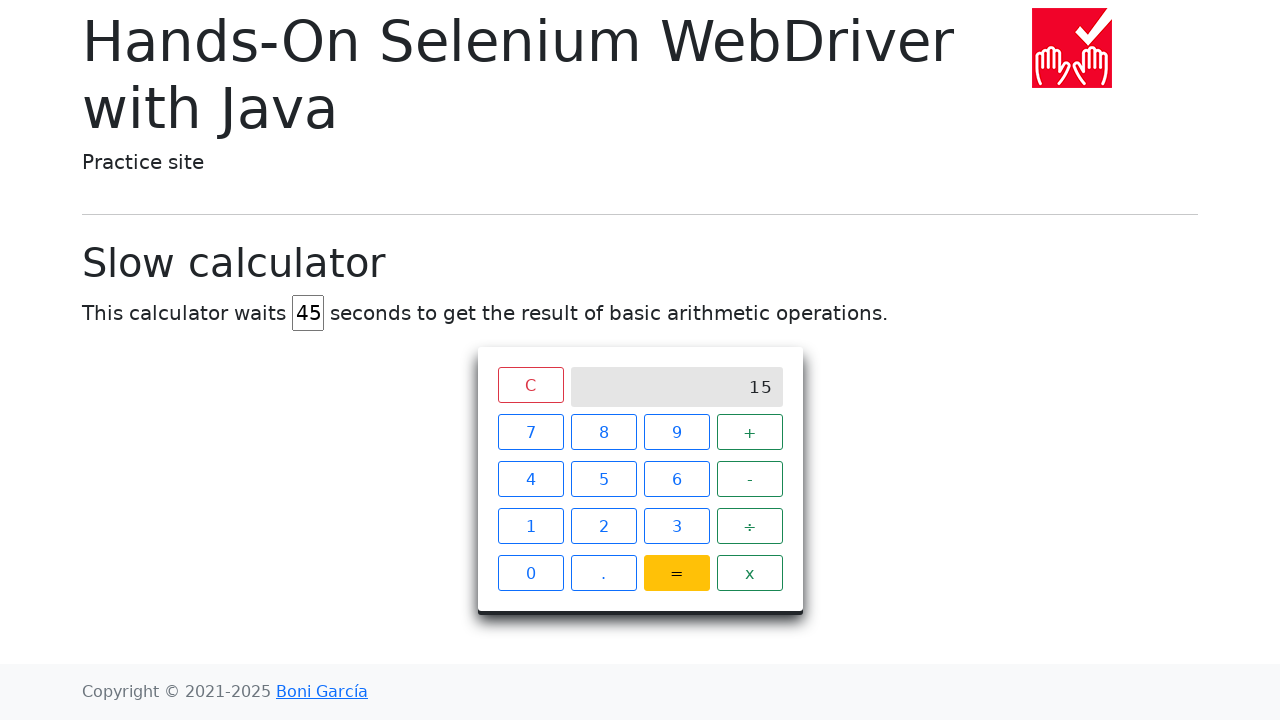

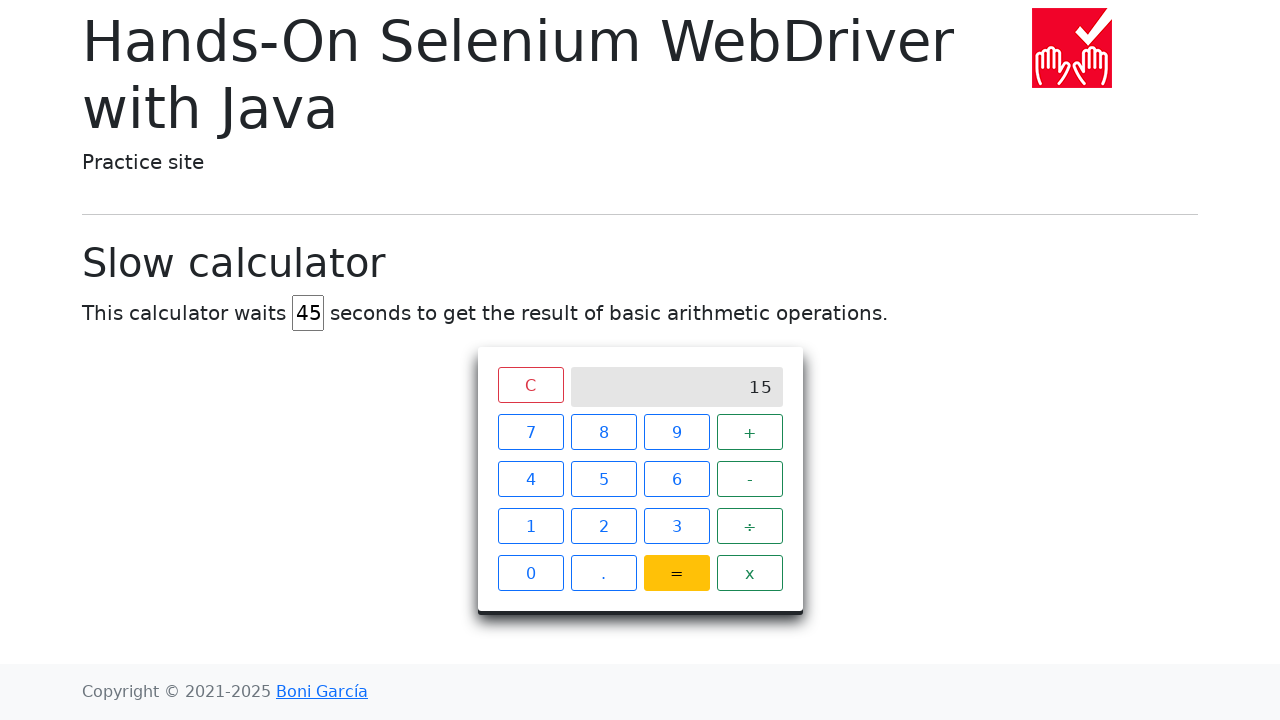